Tests clicking the Elemental Selenium link at the bottom of the page and verifying a new tab opens with the Elemental Selenium website.

Starting URL: https://the-internet.herokuapp.com/add_remove_elements/

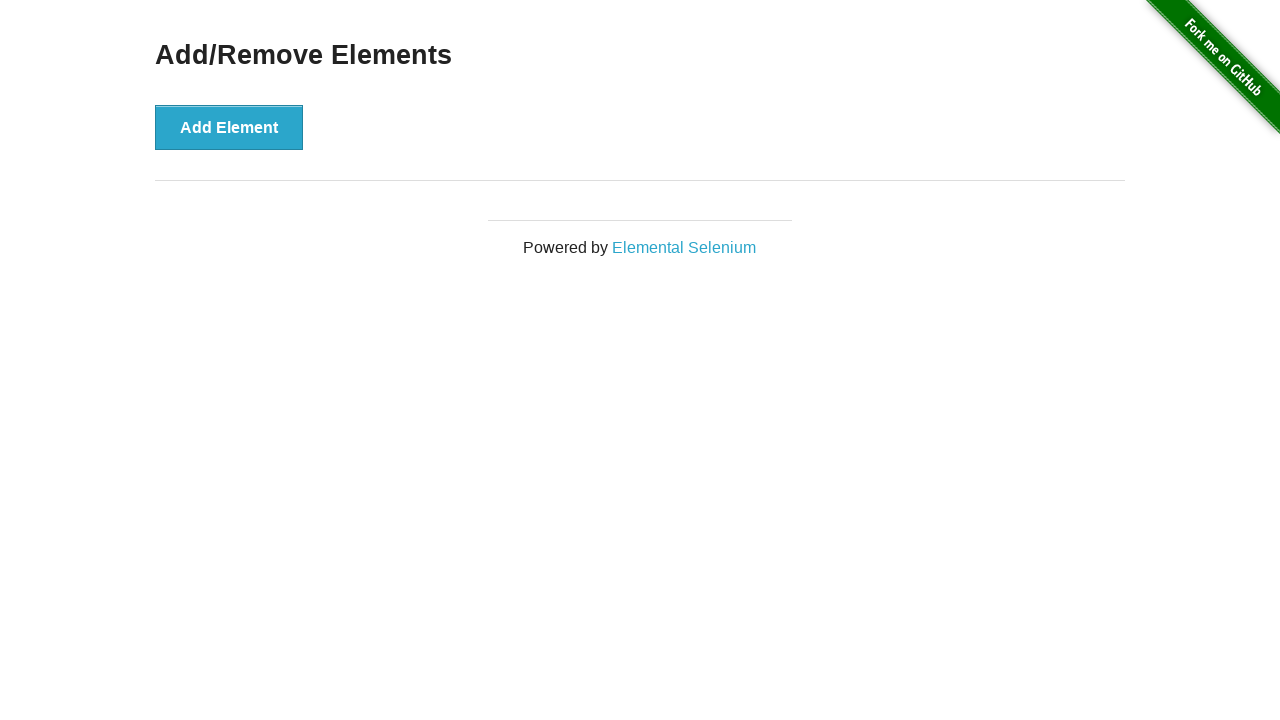

Clicked on Elemental Selenium link to open new tab at (684, 247) on a[href='http://elementalselenium.com/']
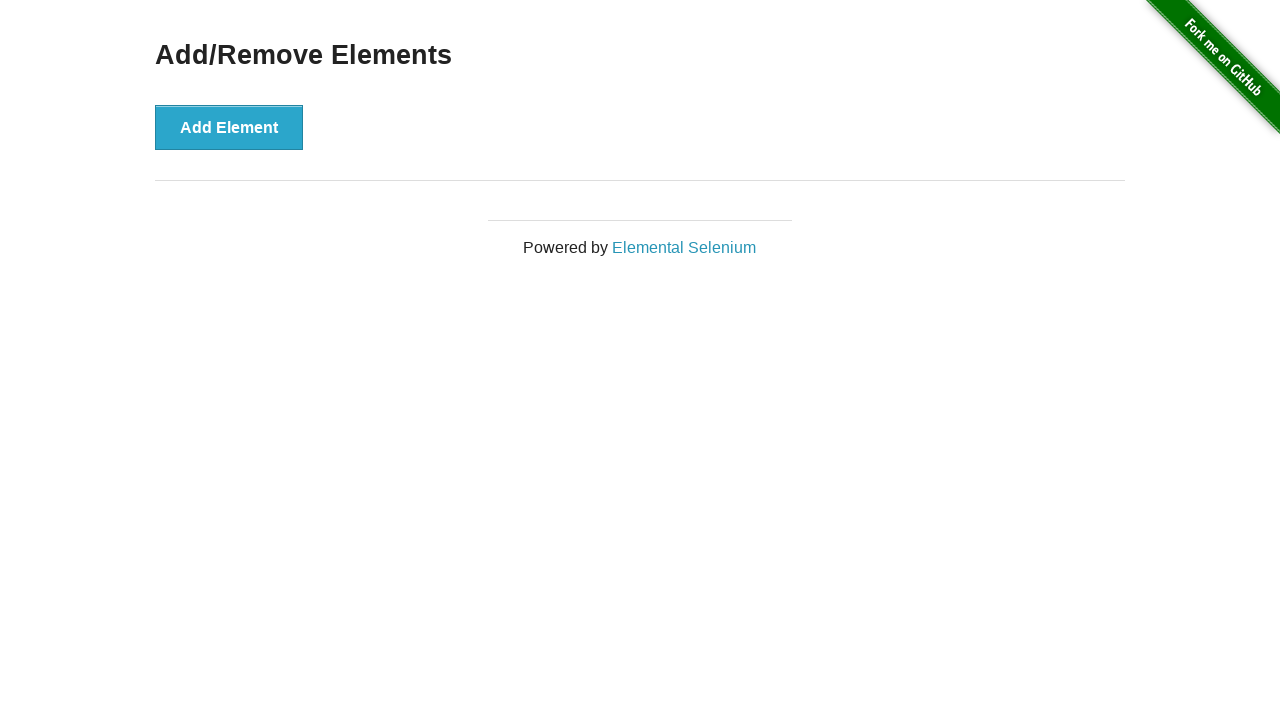

Switched to newly opened Elemental Selenium tab
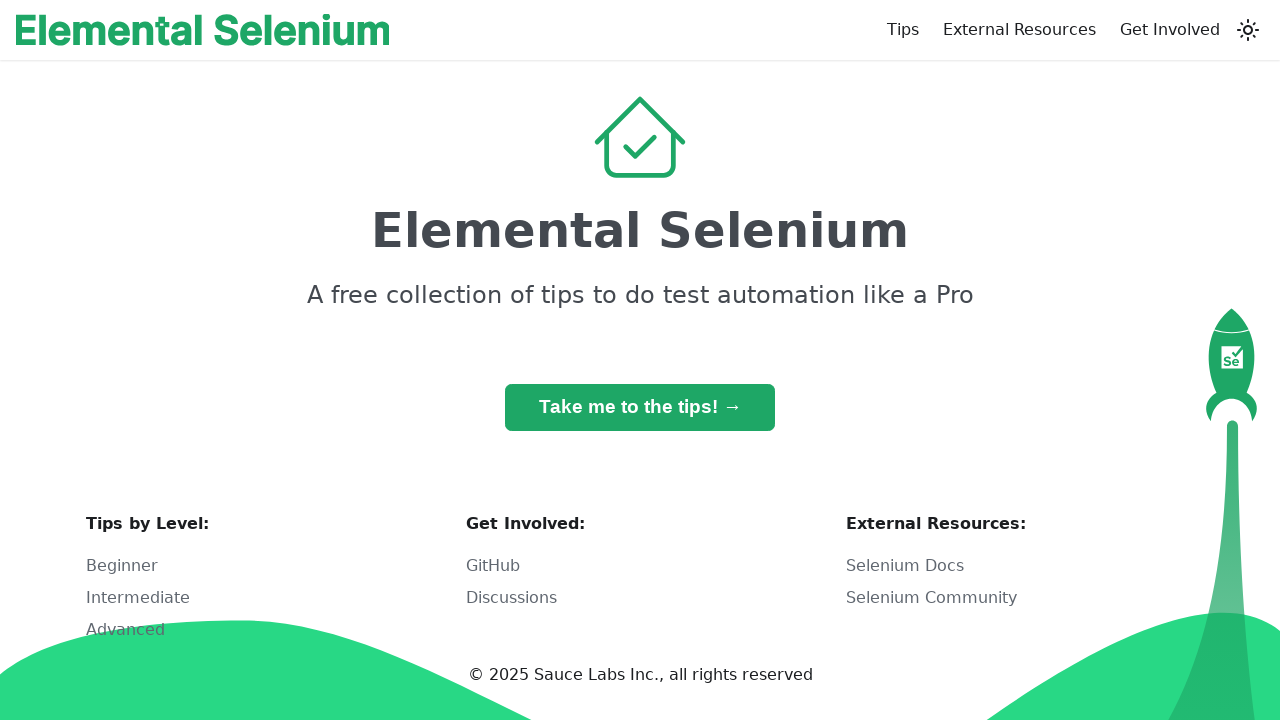

Elemental Selenium page loaded and DOM content ready
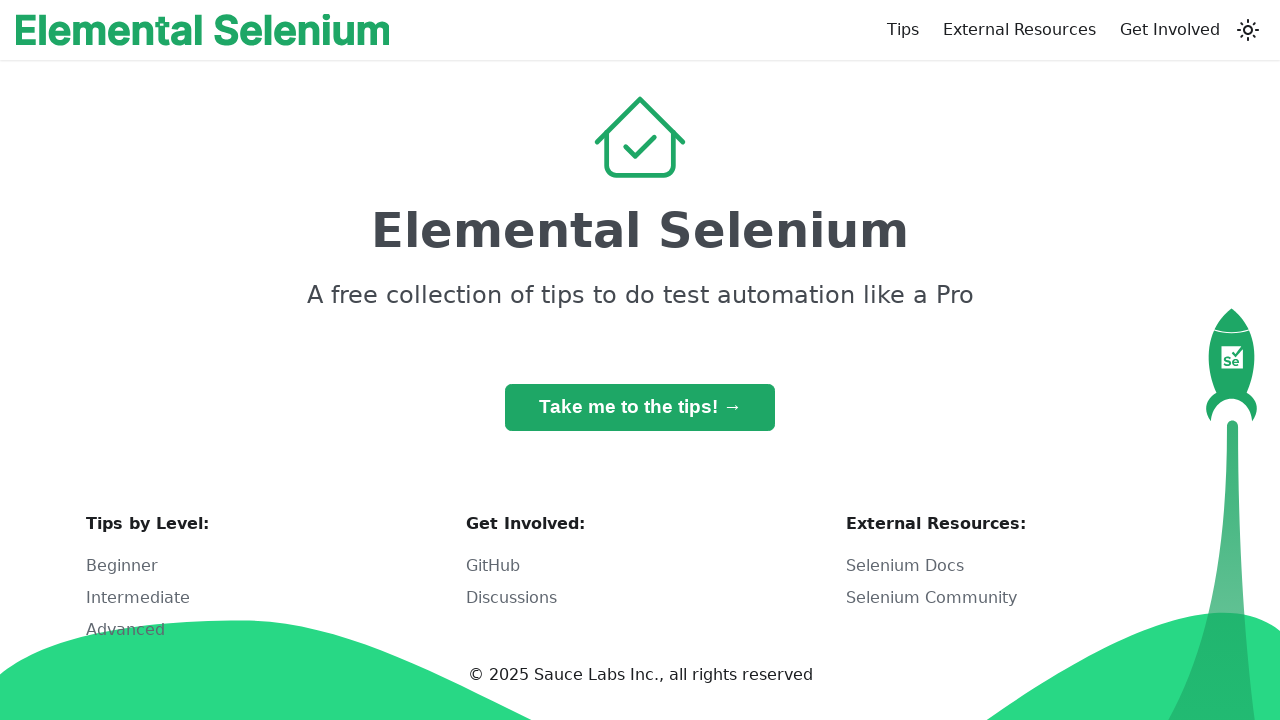

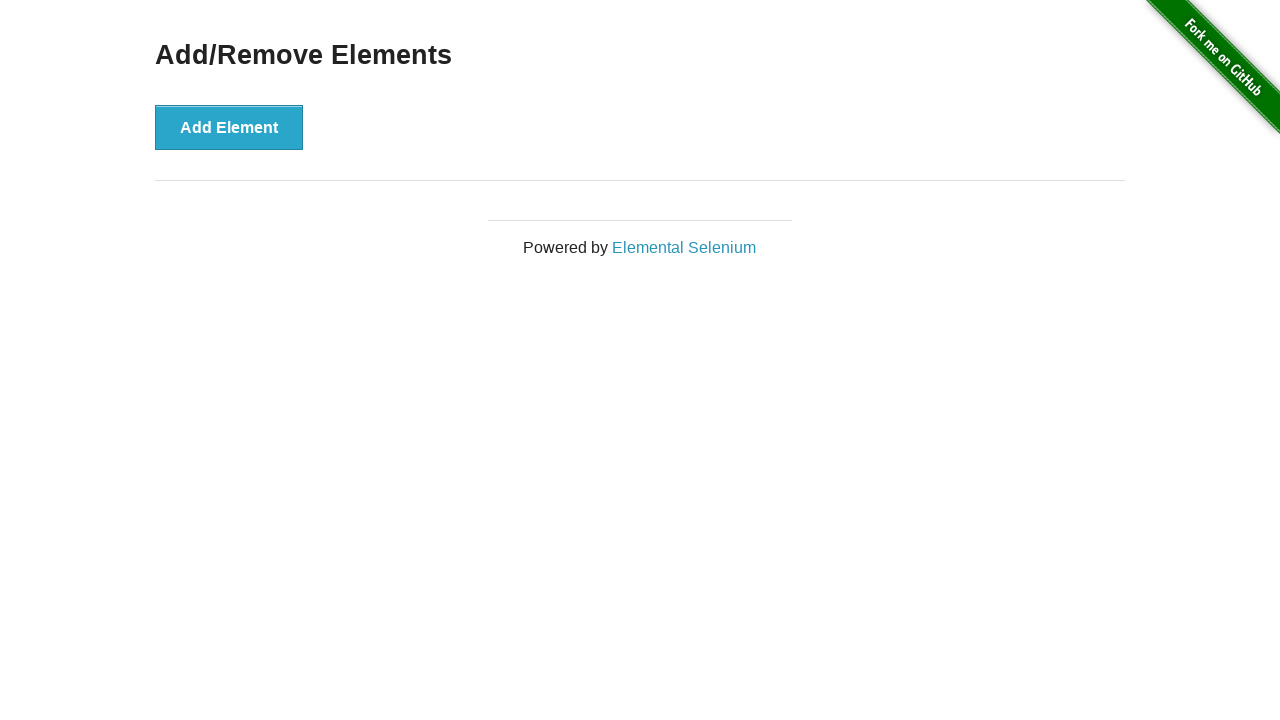